Tests alert handling functionality by triggering different types of alerts (standard alert and confirmation dialog) and interacting with them

Starting URL: https://www.letskodeit.com/practice

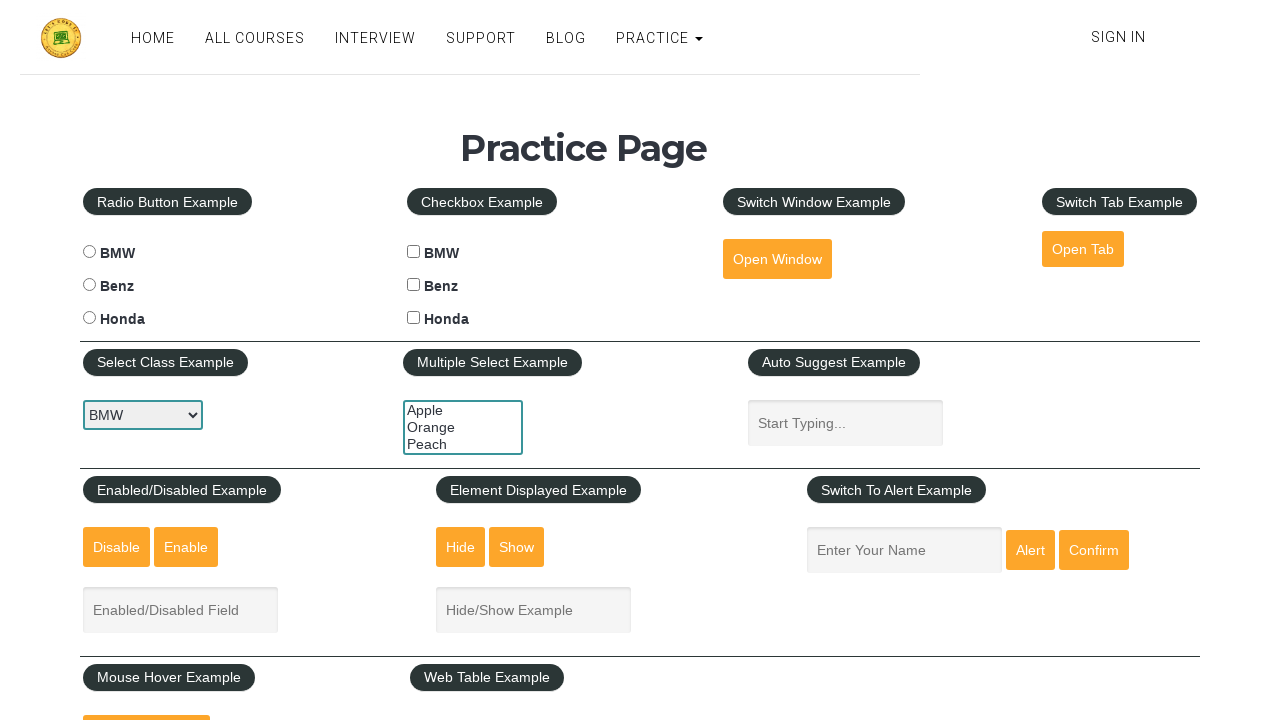

Filled name field with 'Virat' for alert test on input[name='enter-name']
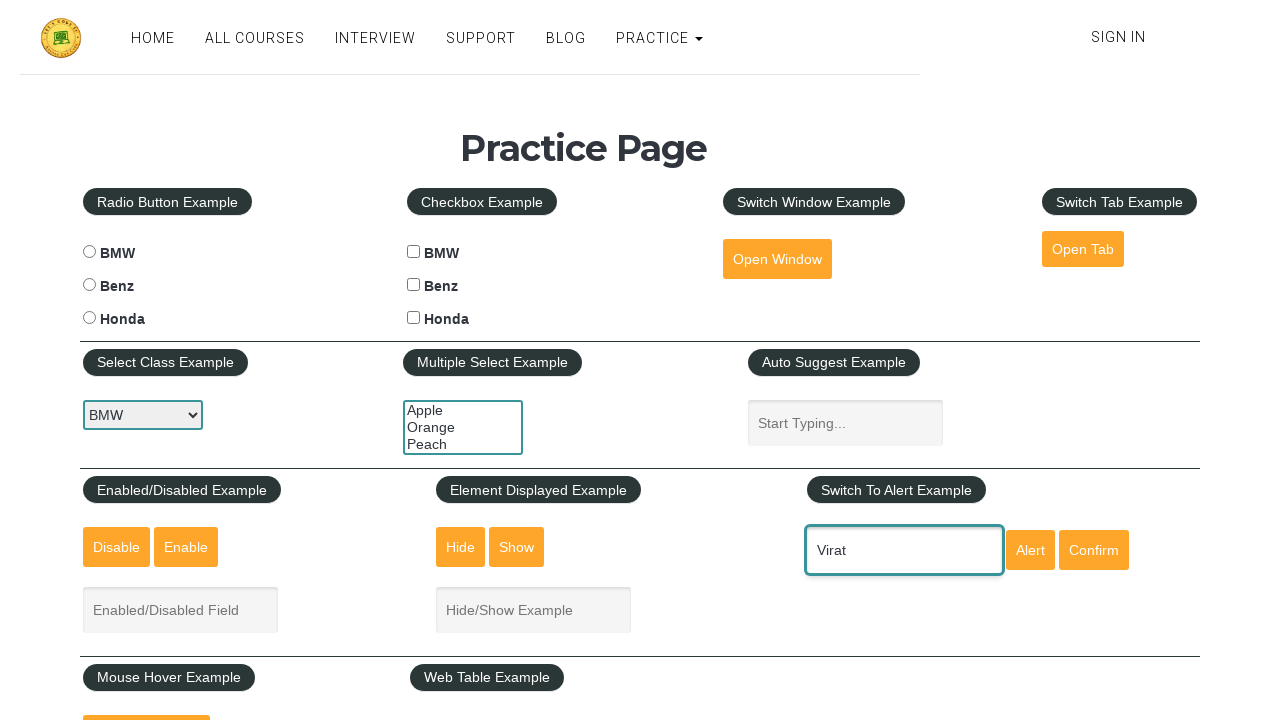

Clicked Alert button to trigger standard alert at (1030, 550) on input[value='Alert']
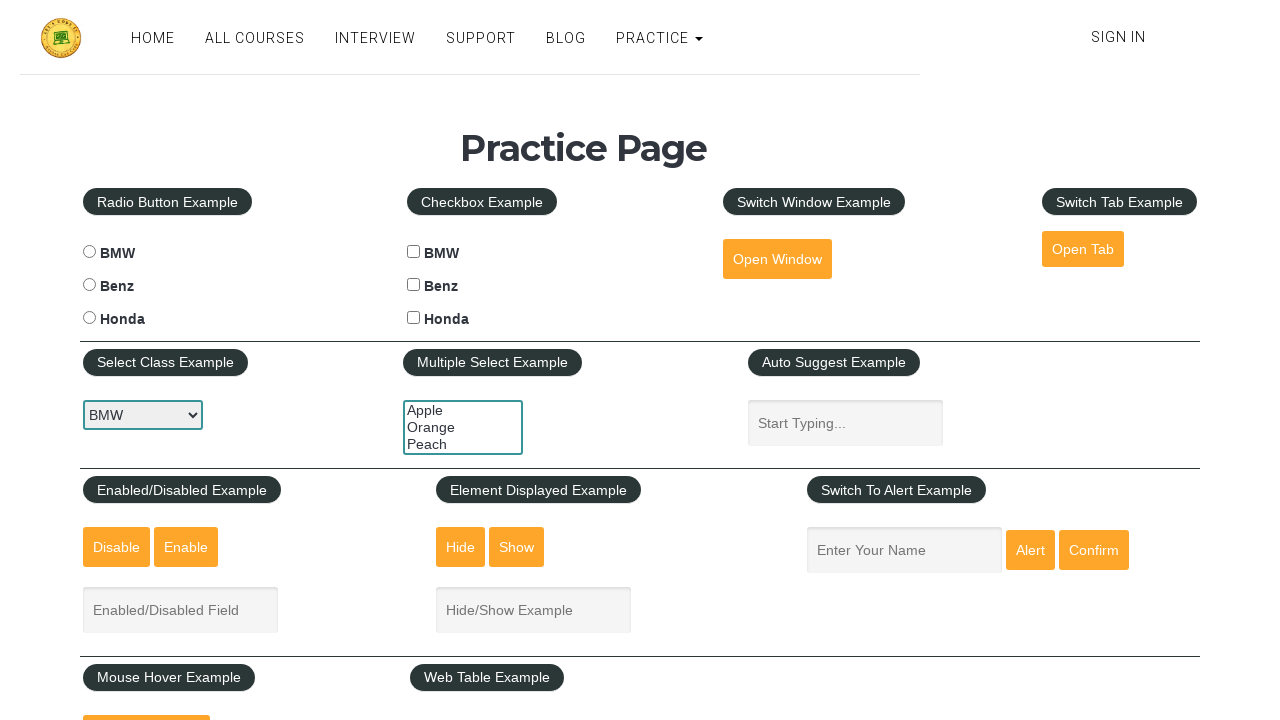

Accepted the standard alert dialog
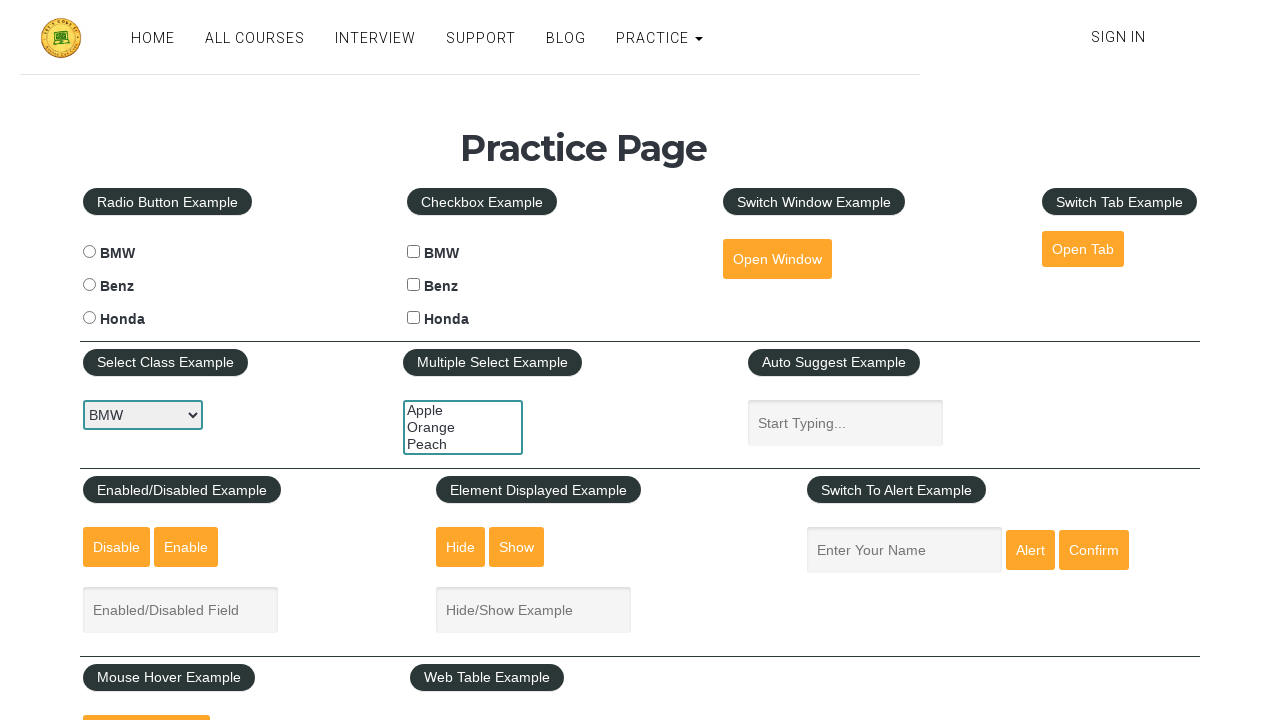

Filled name field with 'Rohit' for confirmation dialog test on input[name='enter-name']
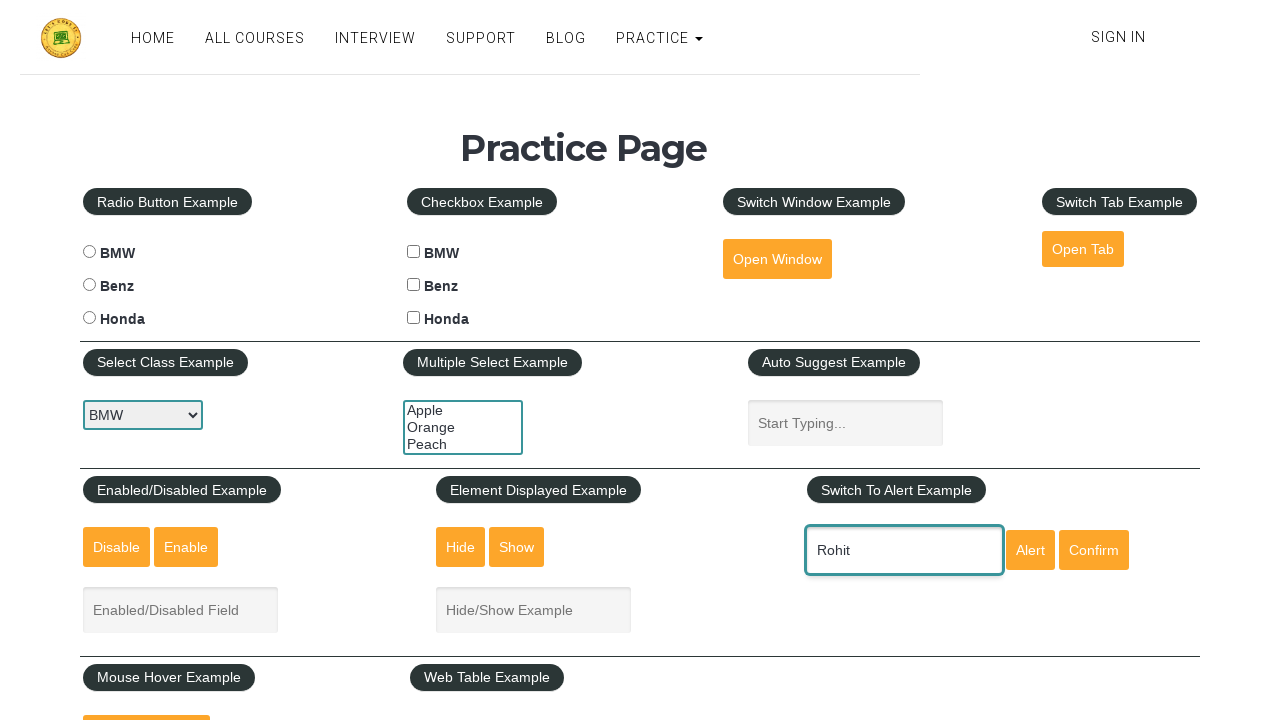

Clicked Confirm button to trigger confirmation dialog at (1094, 550) on #confirmbtn
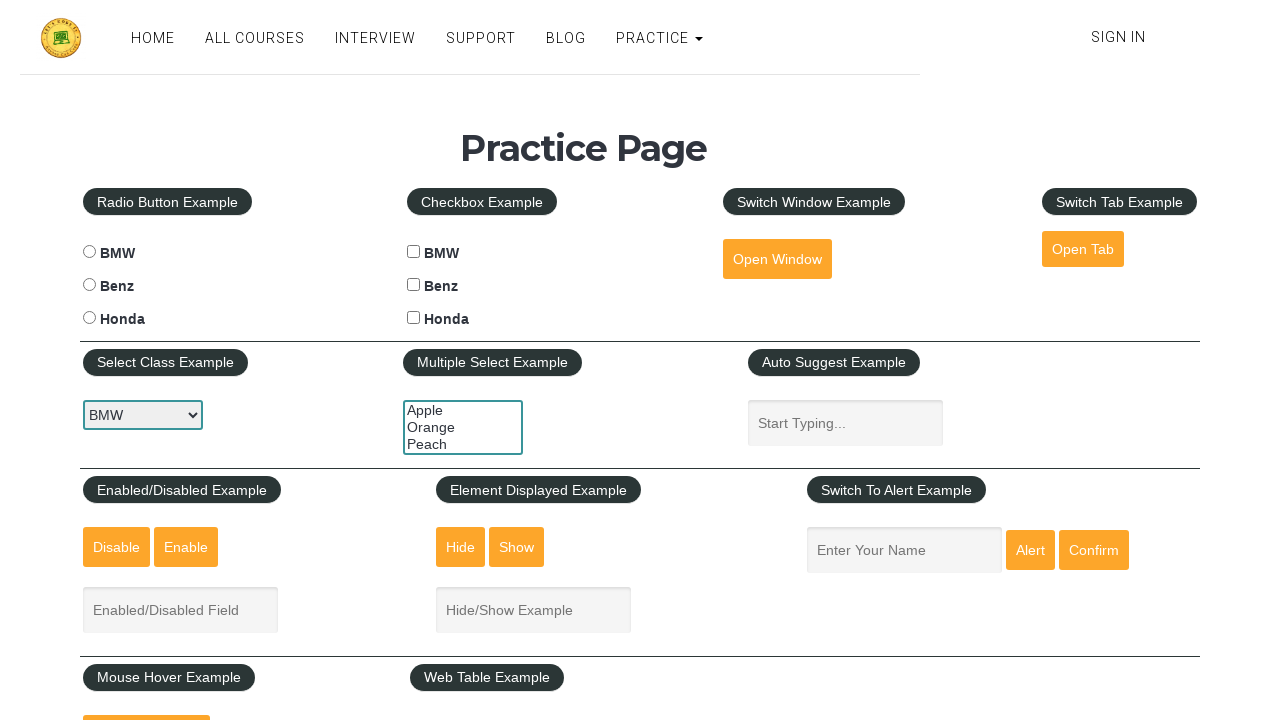

Dismissed the confirmation dialog
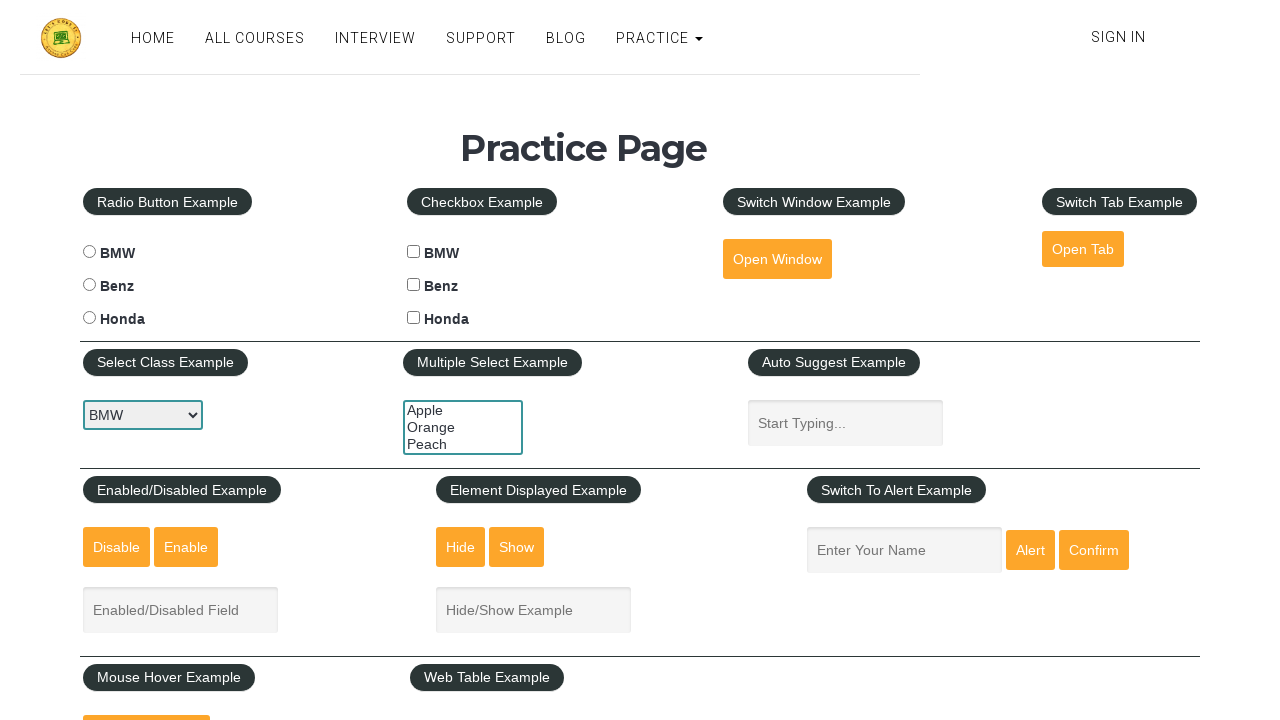

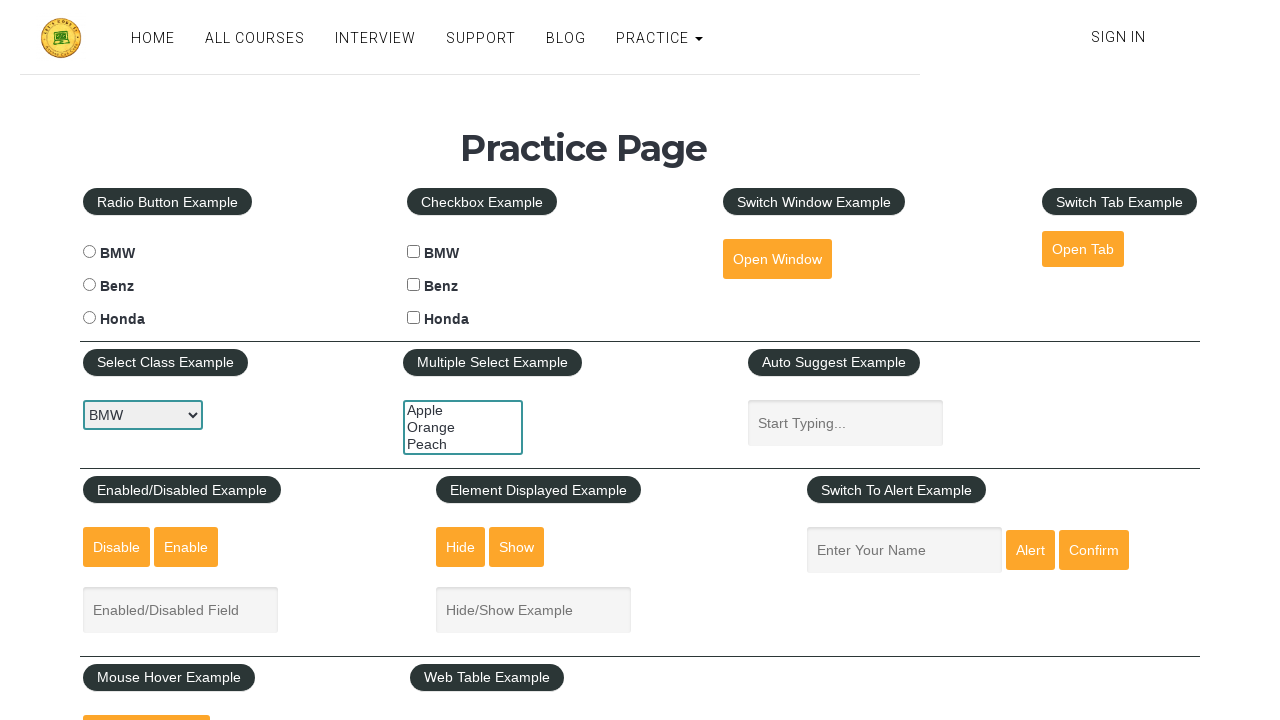